Tests a web form by entering text in an input field, clicking the submit button, and verifying the form was submitted successfully by checking the heading text.

Starting URL: https://www.selenium.dev/selenium/web/web-form.html

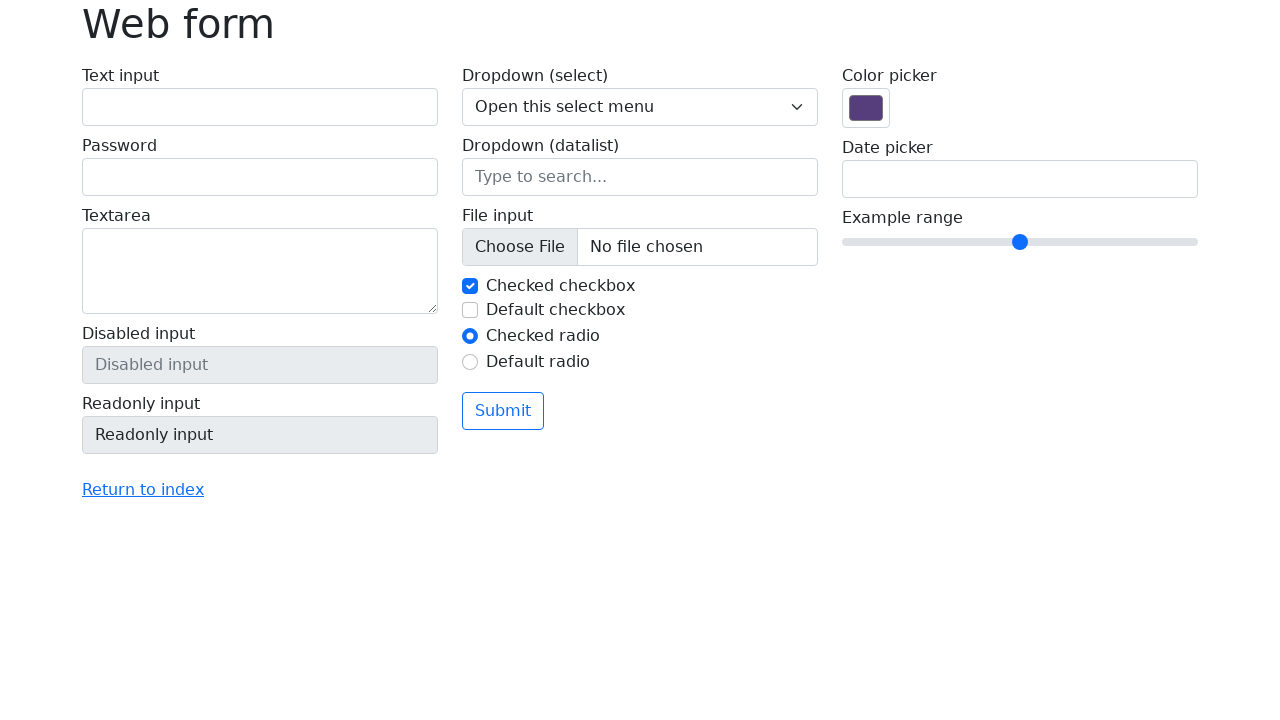

Filled text input field with 'Hello!' on #my-text-id
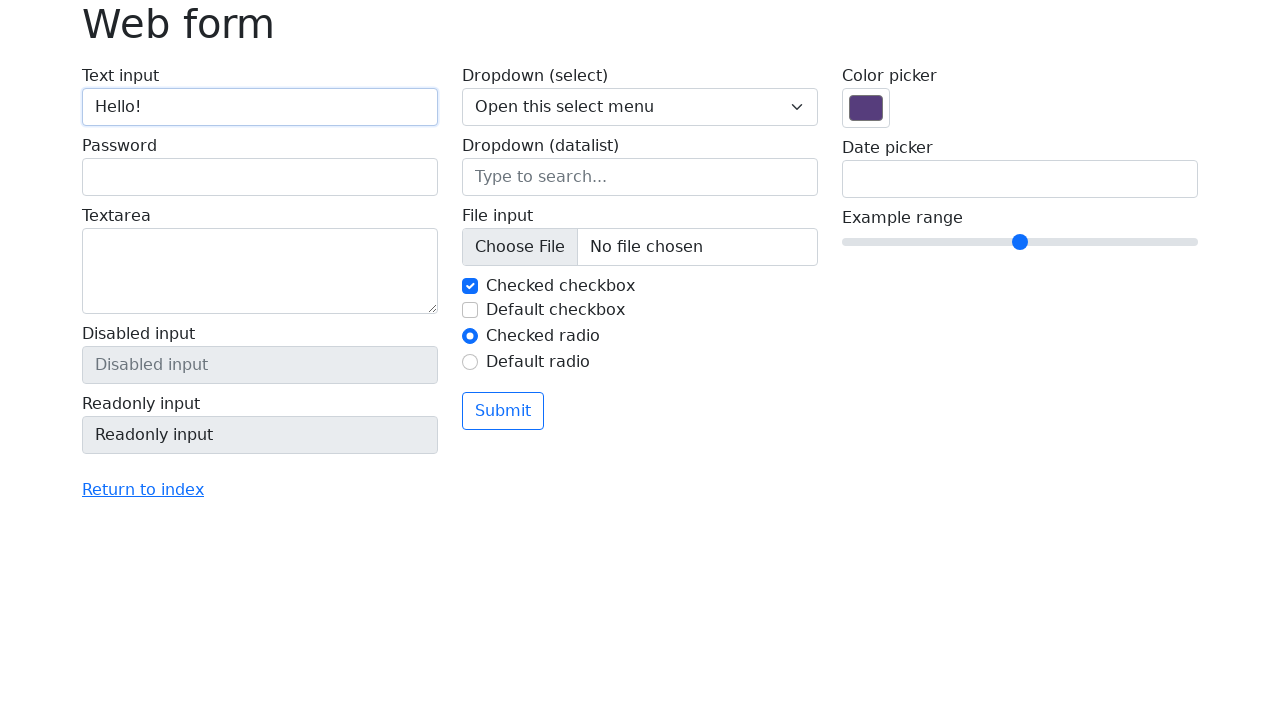

Clicked the submit button at (503, 411) on xpath=//button
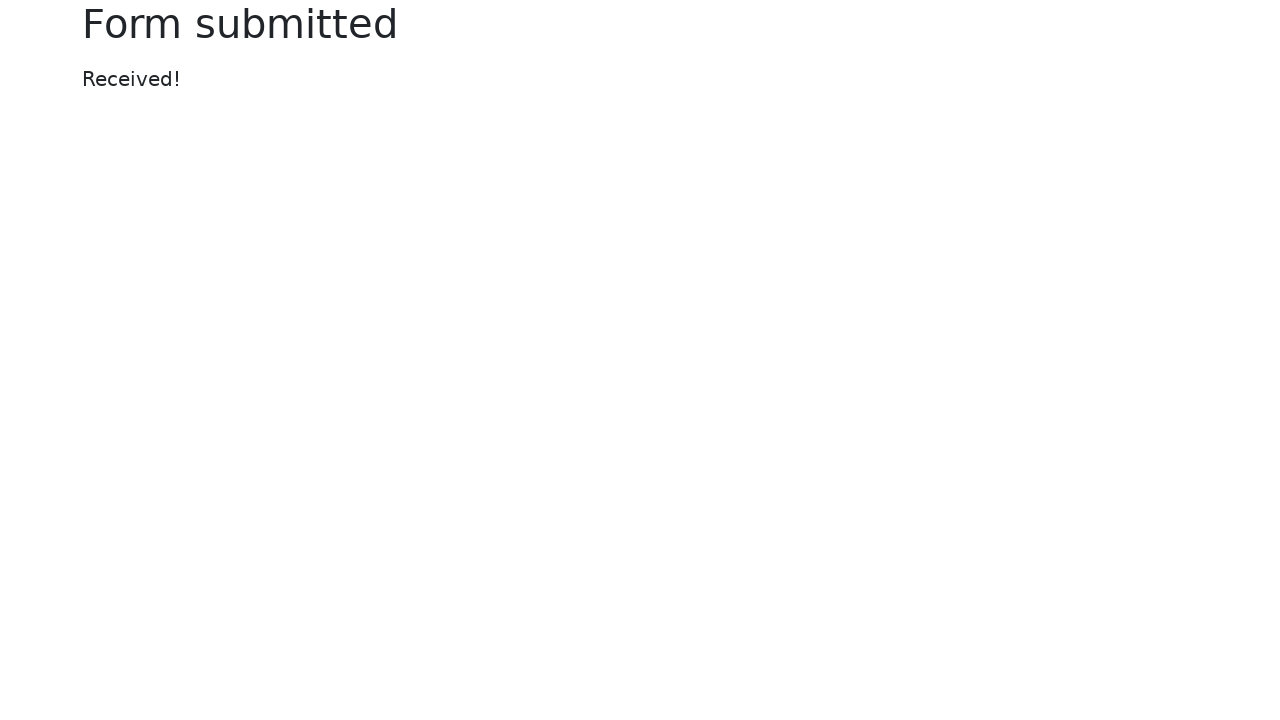

Form submission result heading loaded
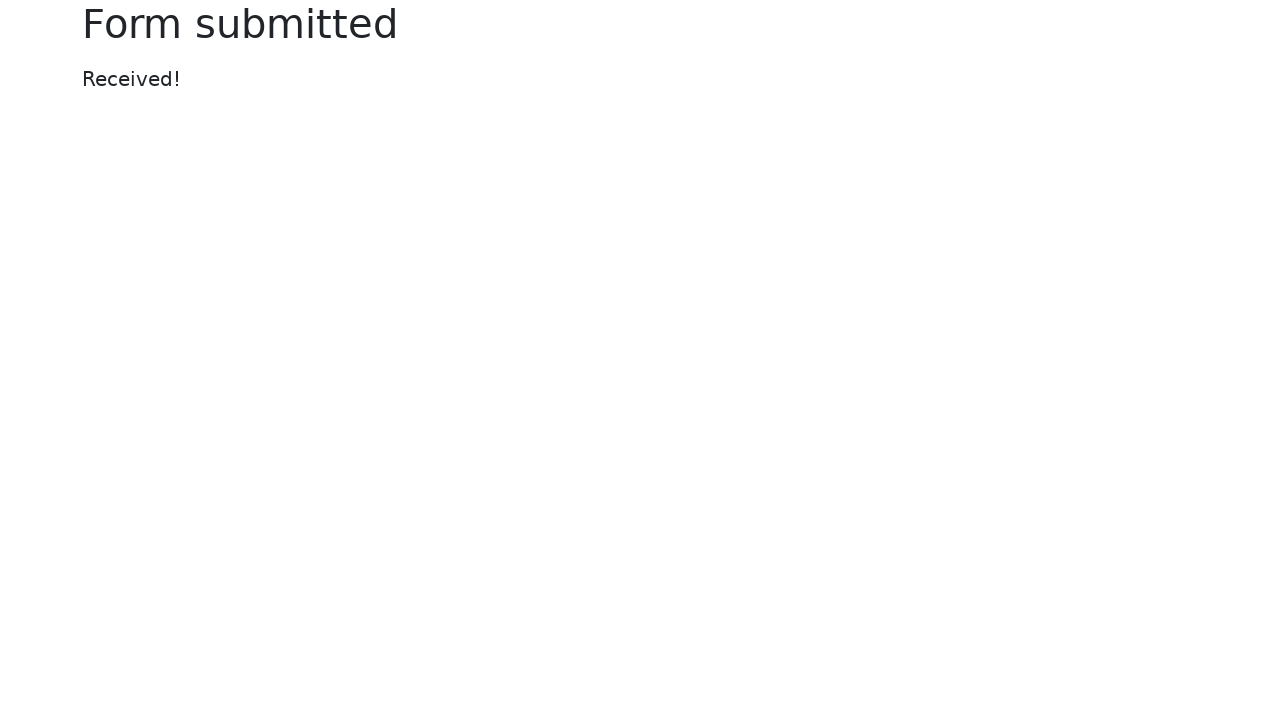

Retrieved form result heading text: 'Form submitted'
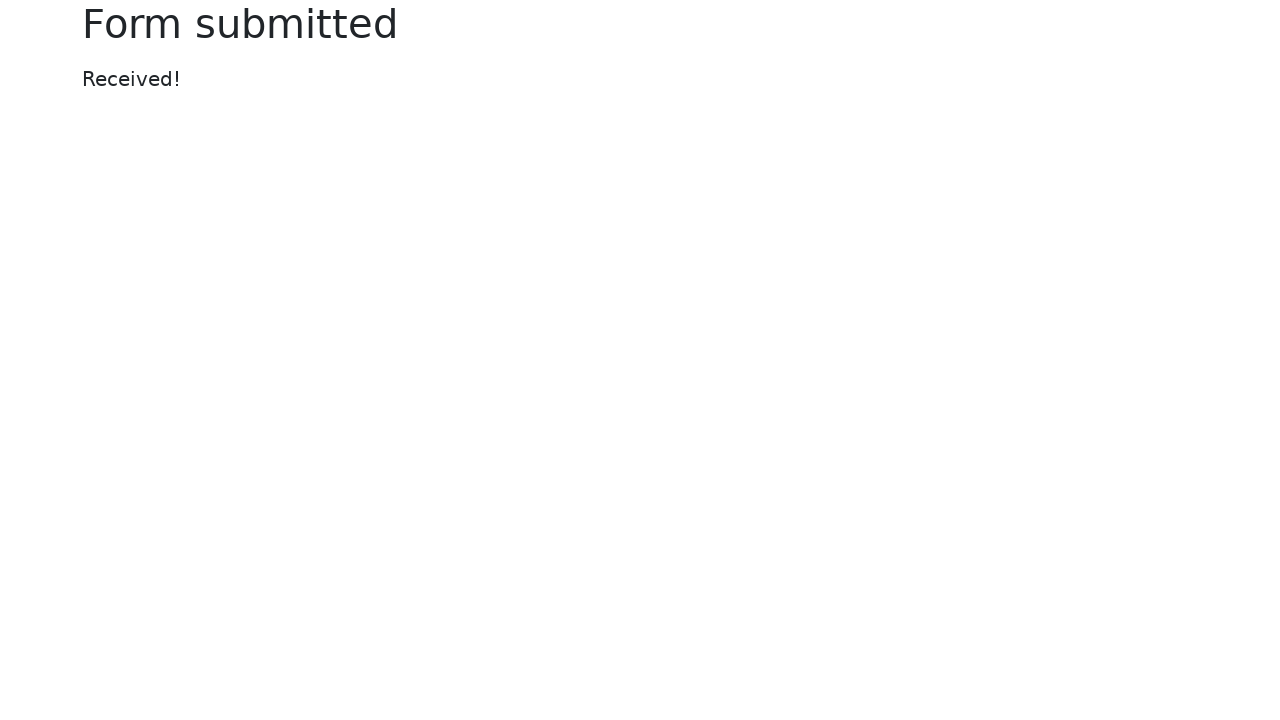

Verified form was submitted successfully with correct heading text
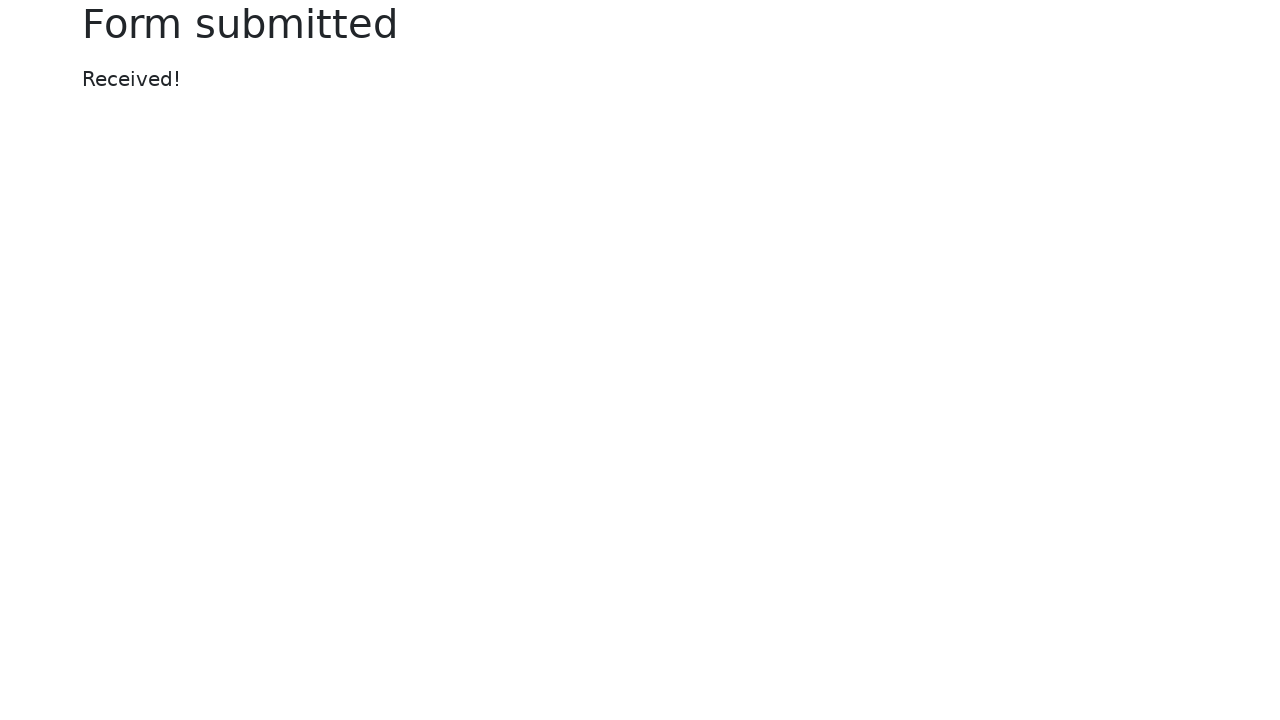

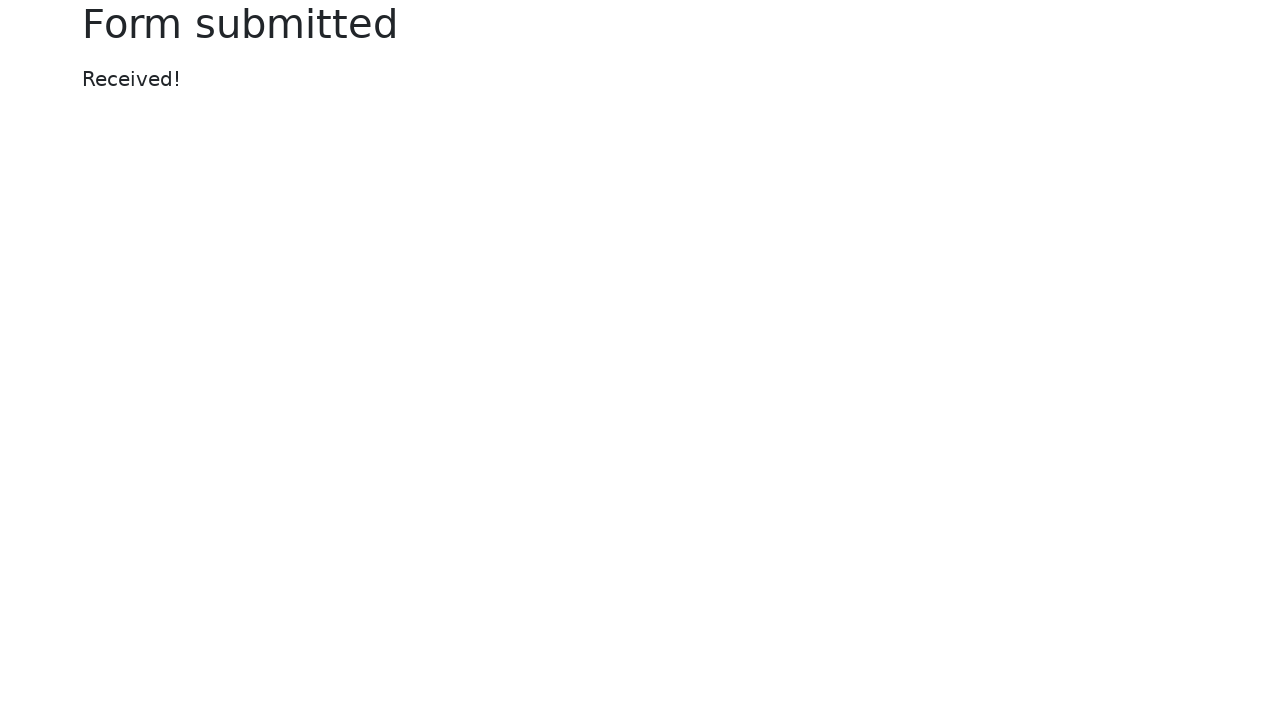